Navigates to W3Schools HTML tables tutorial page and verifies that the example table is present with rows and cells

Starting URL: https://www.w3schools.com/html/html_tables.asp

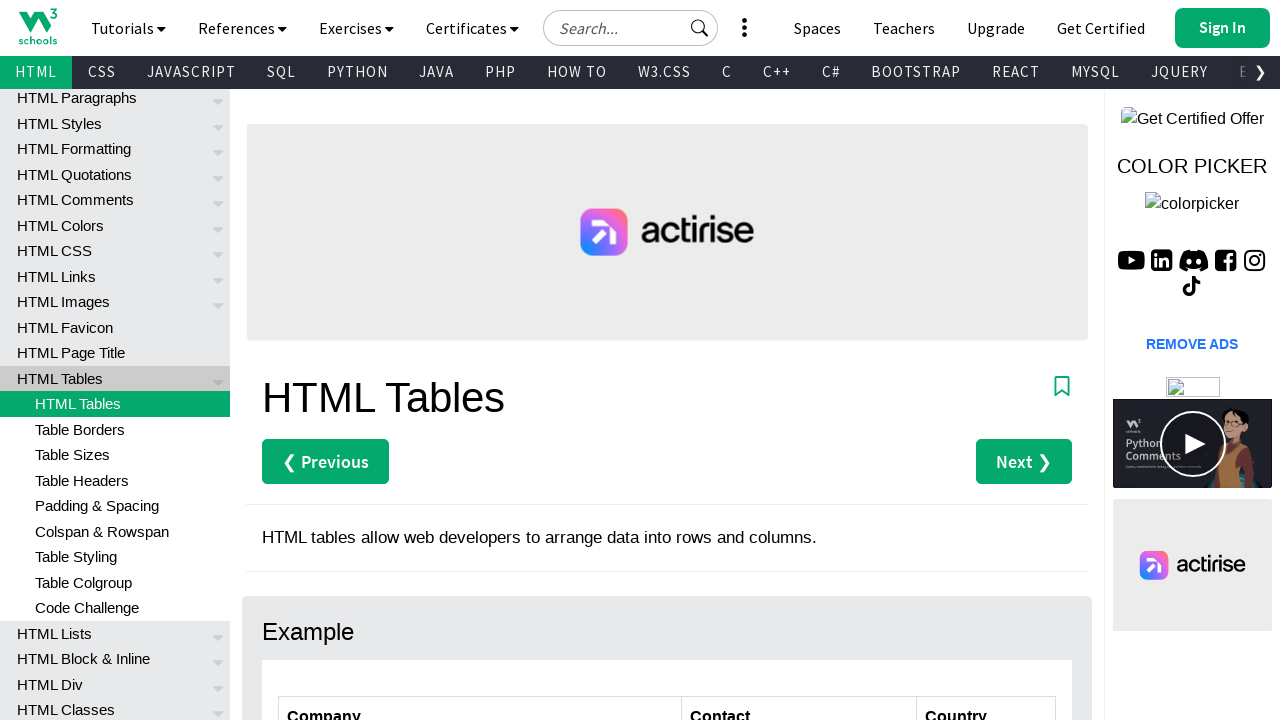

Navigated to W3Schools HTML tables tutorial page
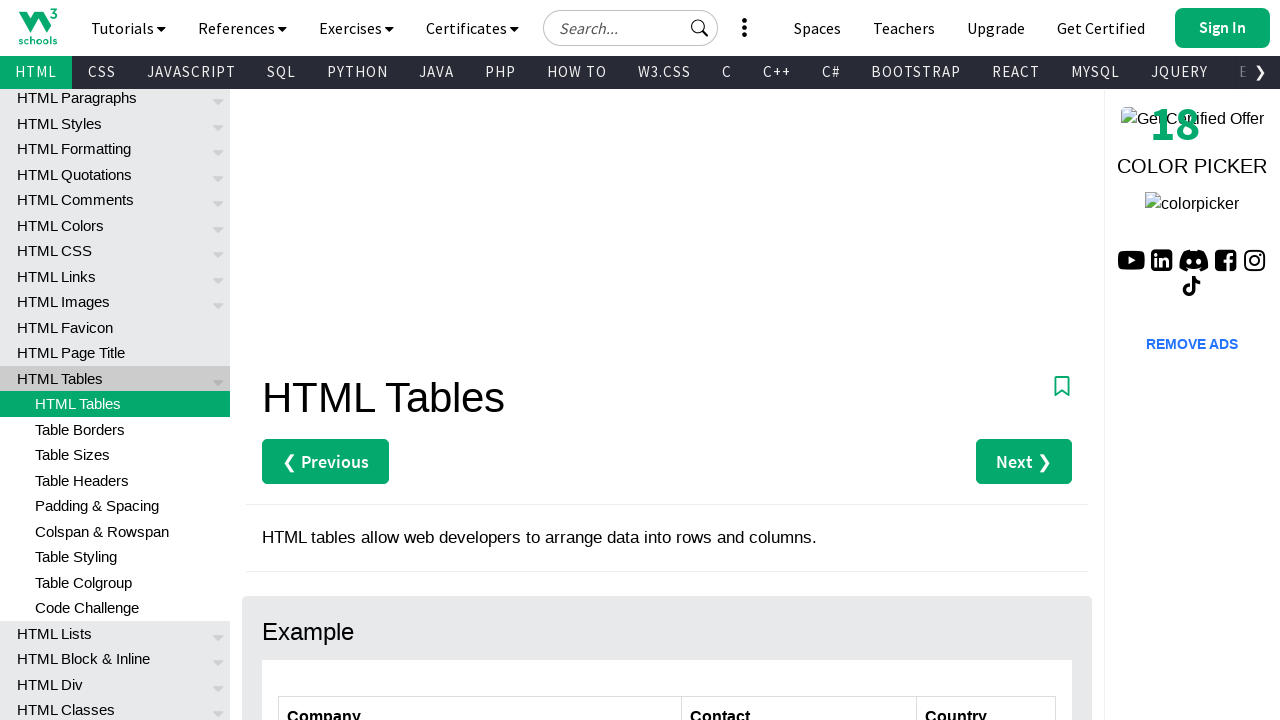

First table element became visible on the page
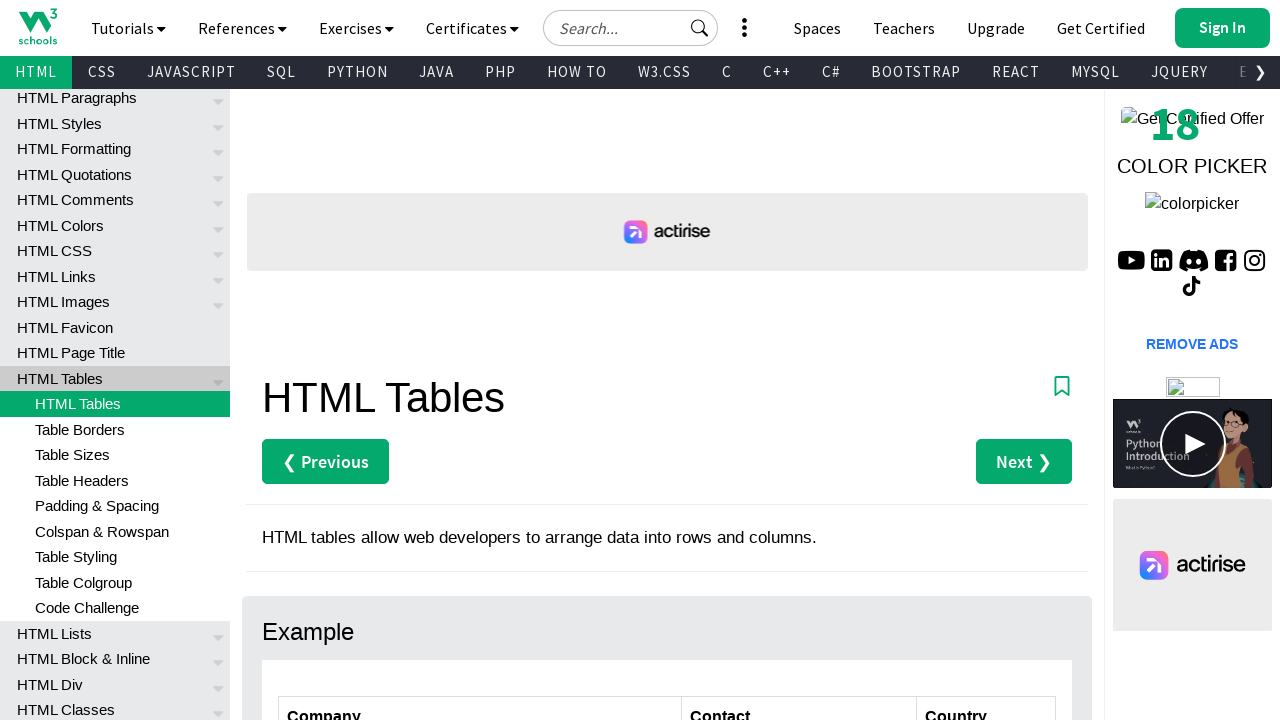

Located all table rows in the first table
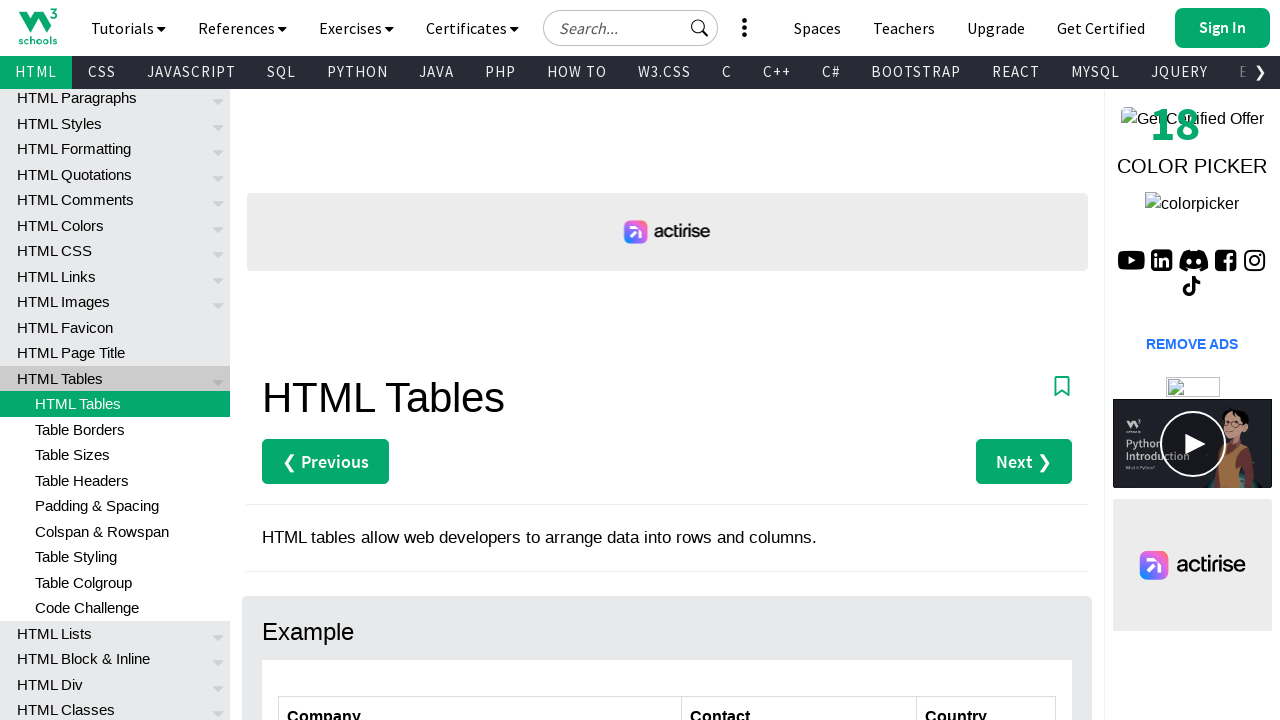

First table row became visible
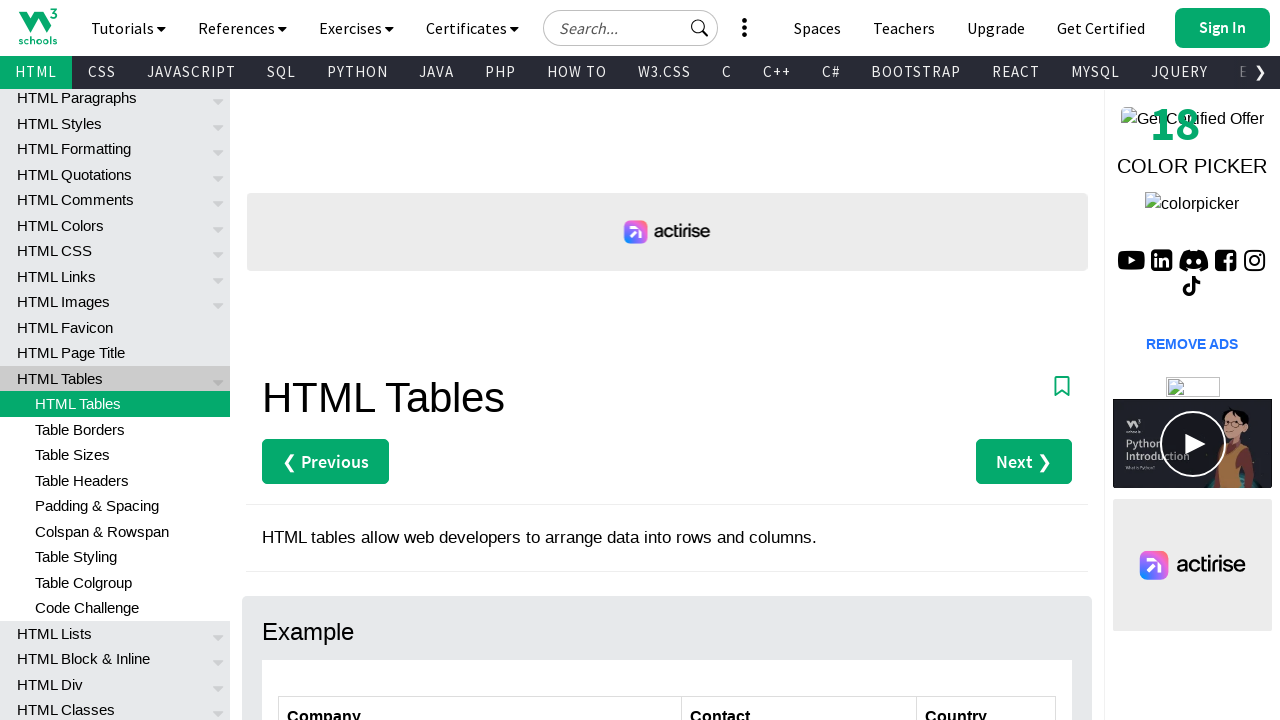

Located all table cells in the first table
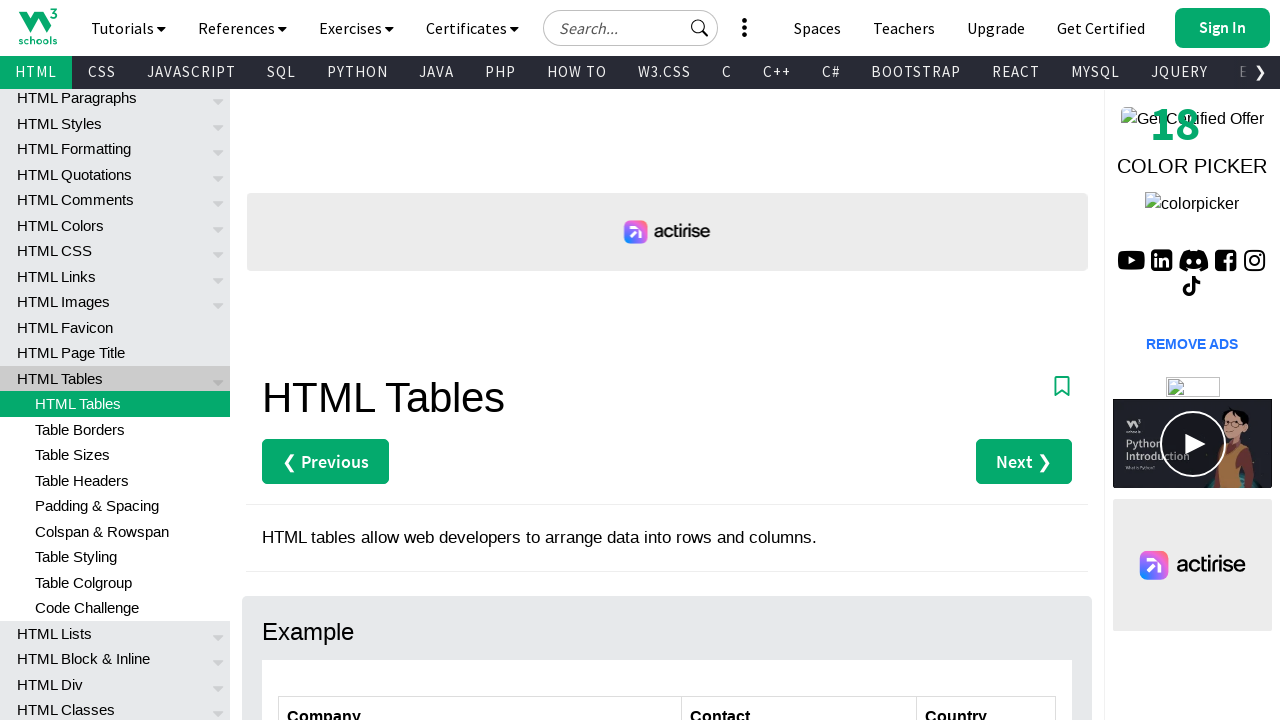

First table cell became visible, confirming table has data
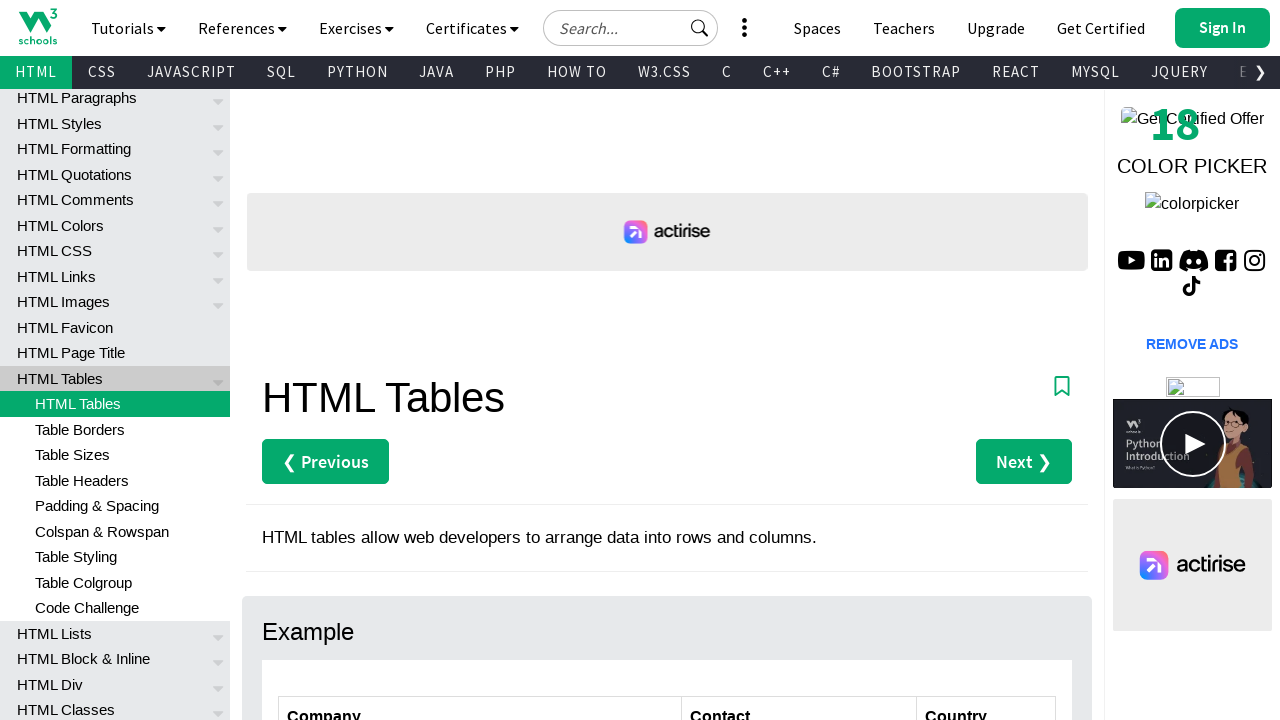

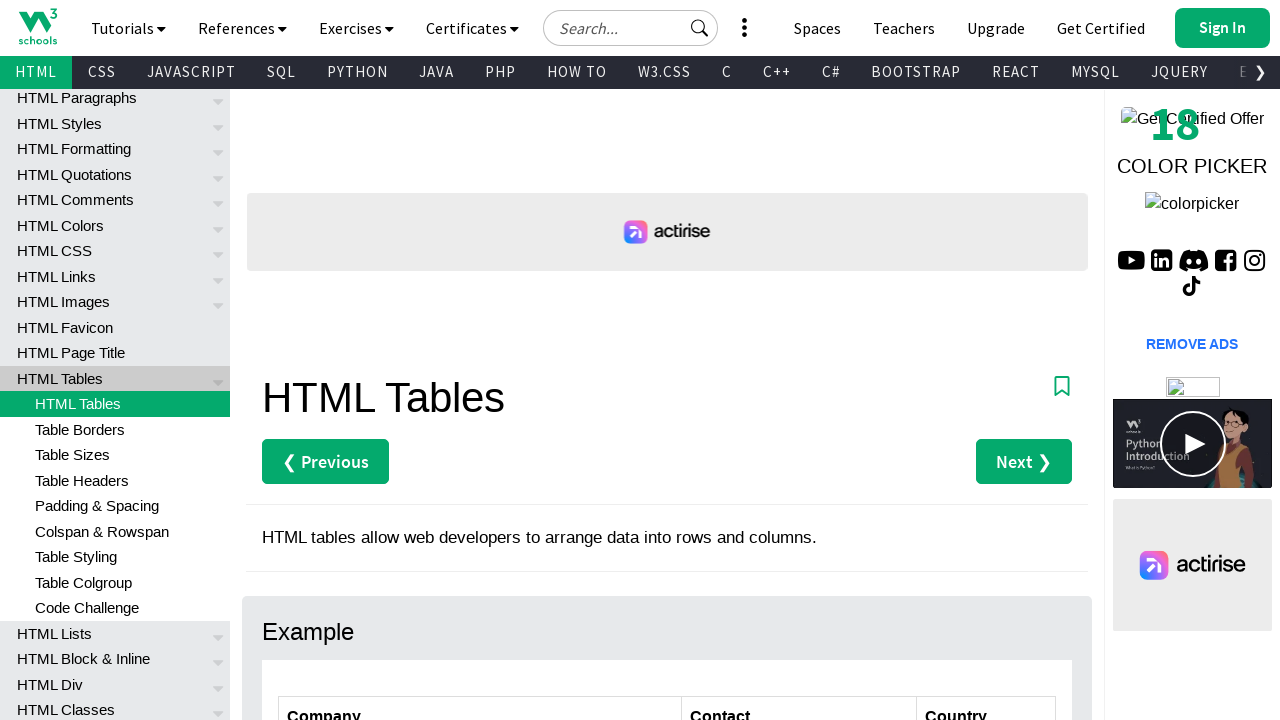